Tests e-commerce functionality by searching for products, adding them to cart, proceeding to checkout, and applying a promo code

Starting URL: https://rahulshettyacademy.com/seleniumPractise/

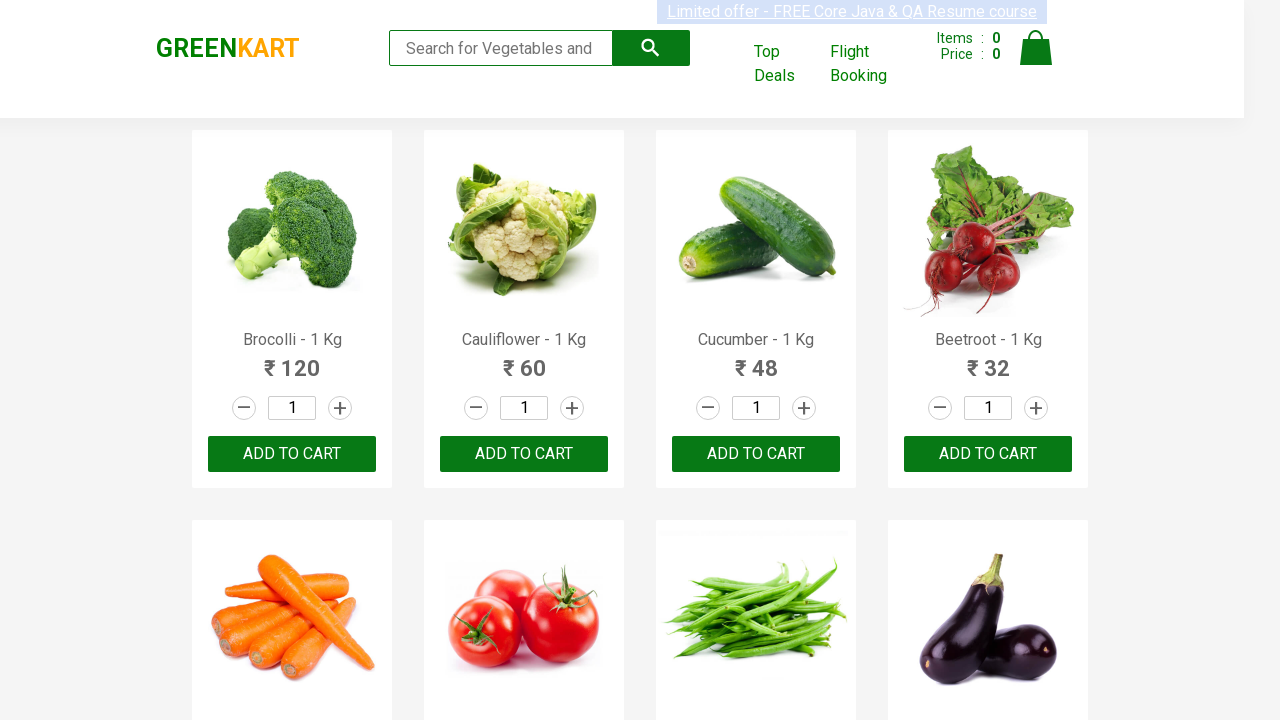

Filled search field with 'b' to search for products on input.search-keyword
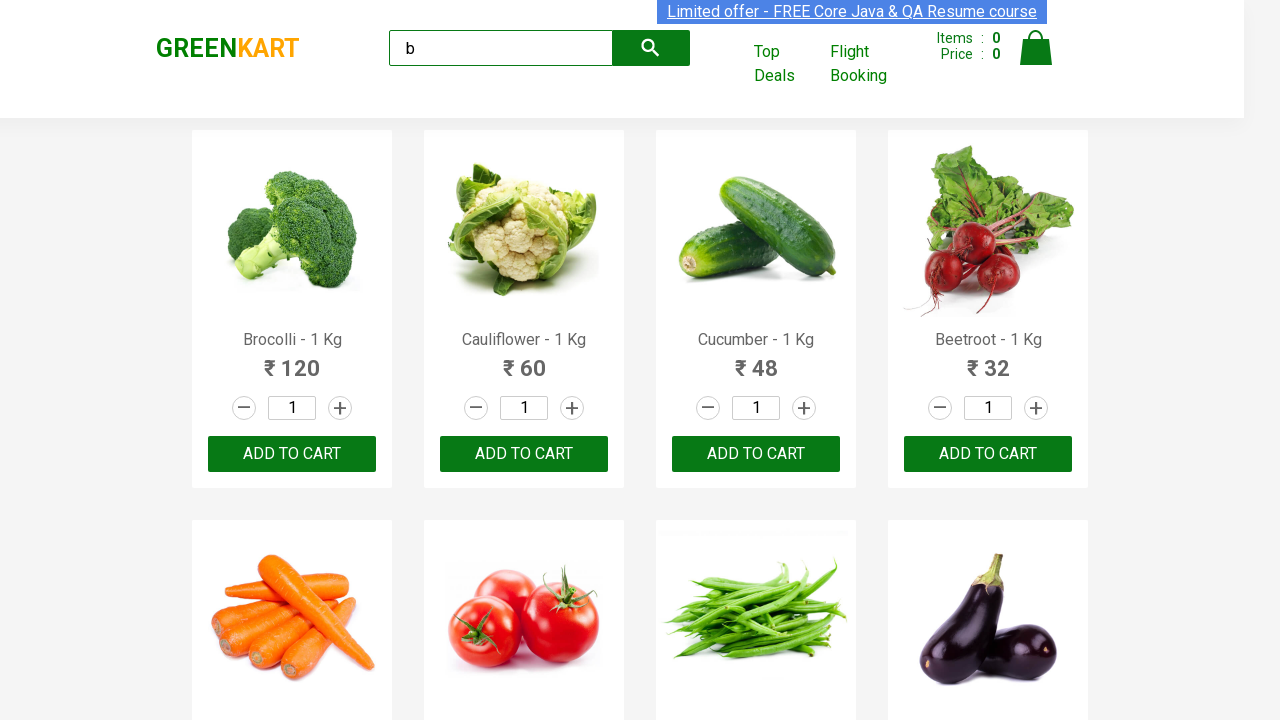

Waited 2 seconds for search results to load
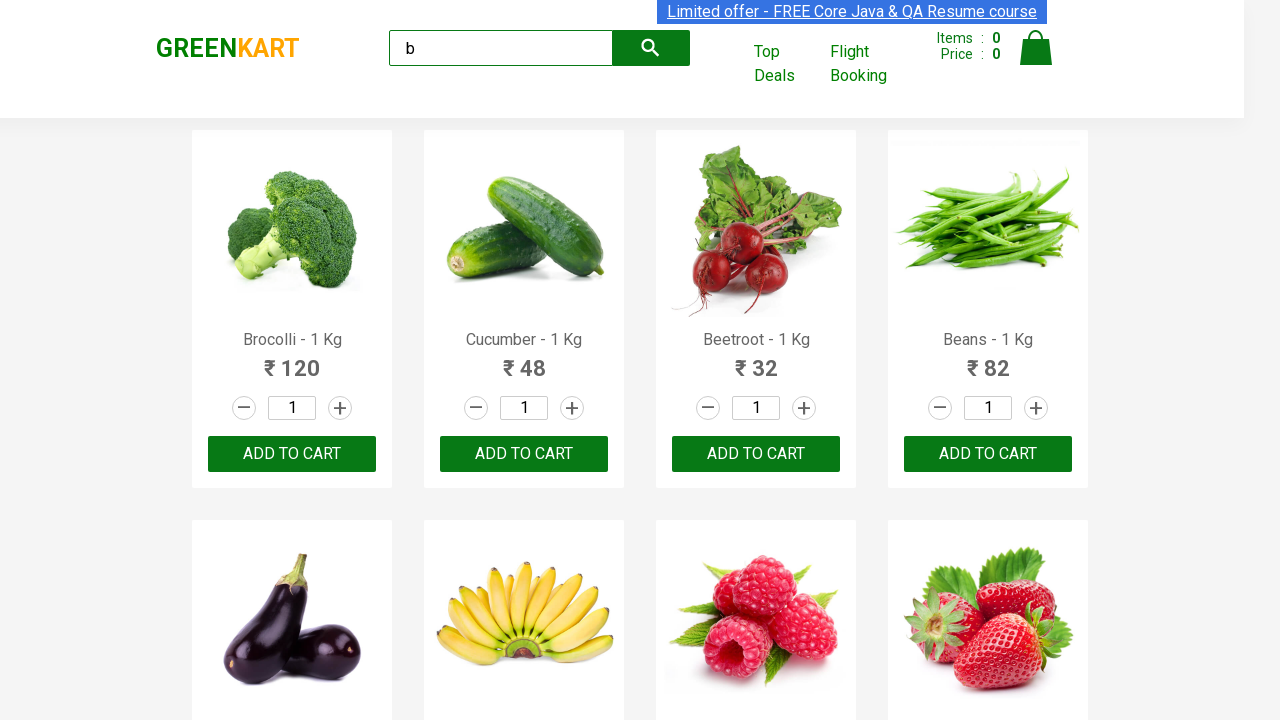

Found 8 products with action buttons
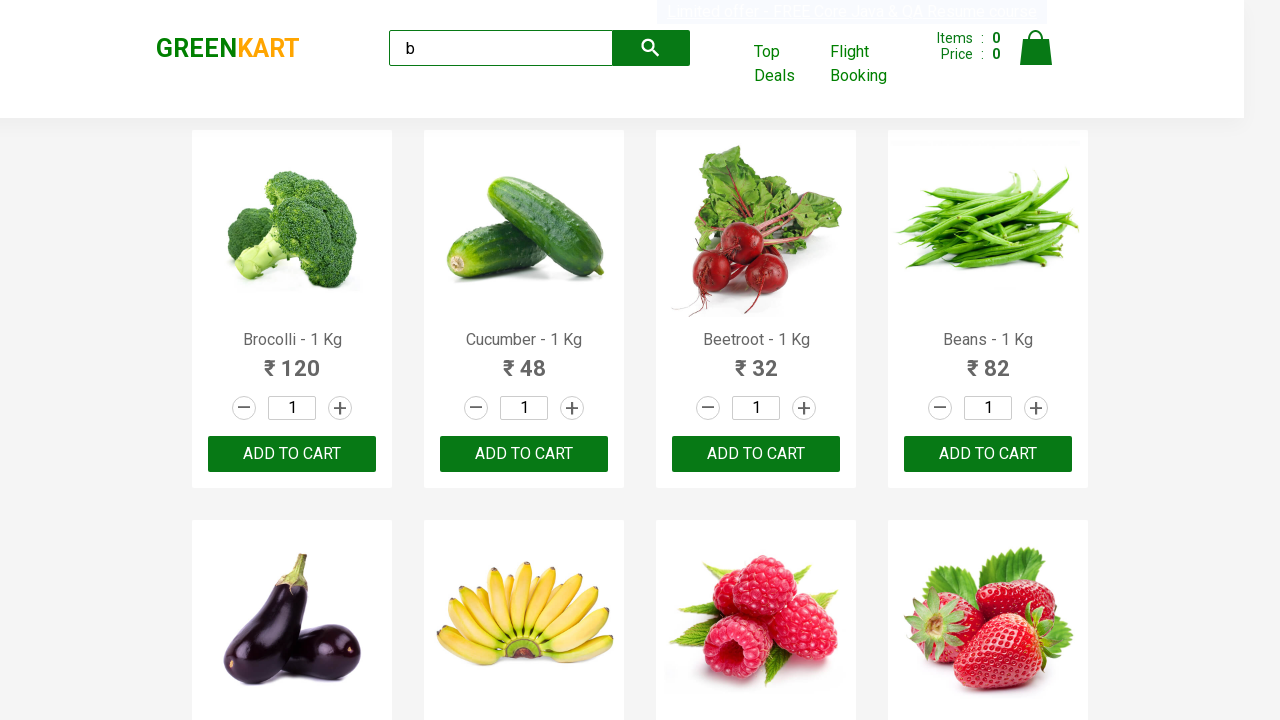

Added product 'Brocolli - 1 Kg' to cart at (292, 454) on xpath=//div[@class='product-action'] >> nth=0
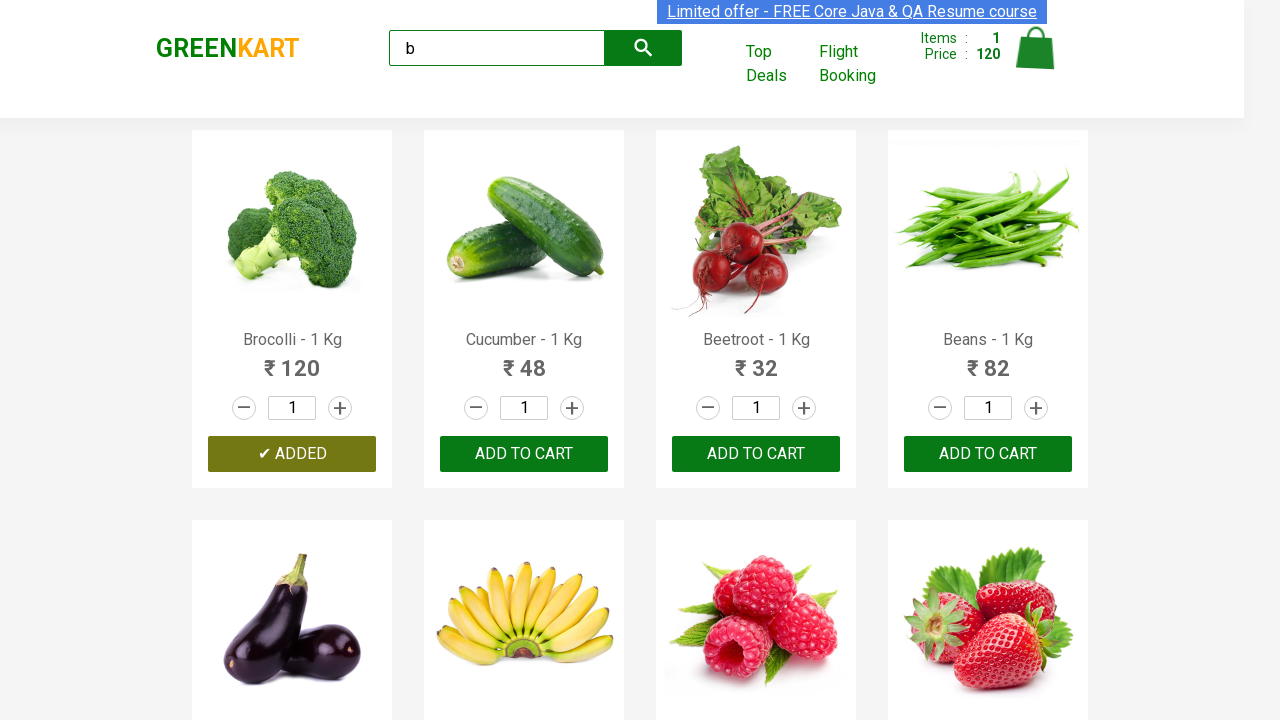

Added product 'Cucumber - 1 Kg' to cart at (524, 454) on xpath=//div[@class='product-action'] >> nth=1
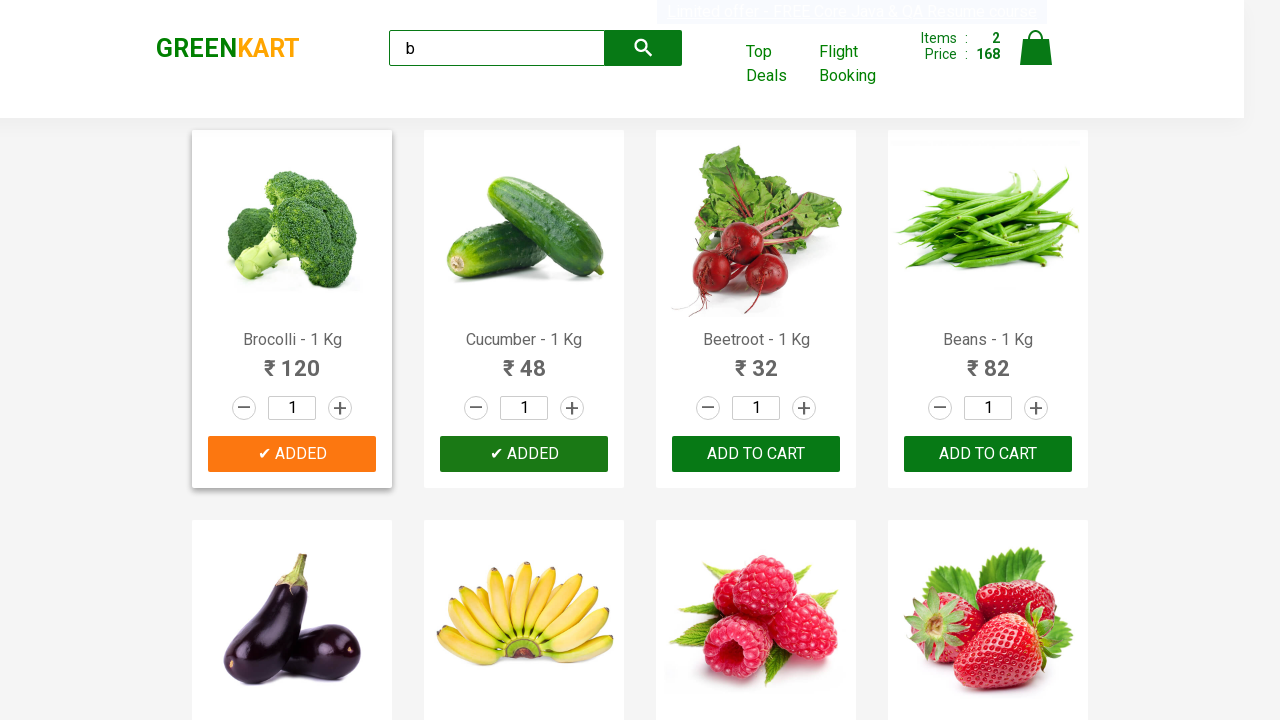

Added product 'Beetroot - 1 Kg' to cart at (756, 454) on xpath=//div[@class='product-action'] >> nth=2
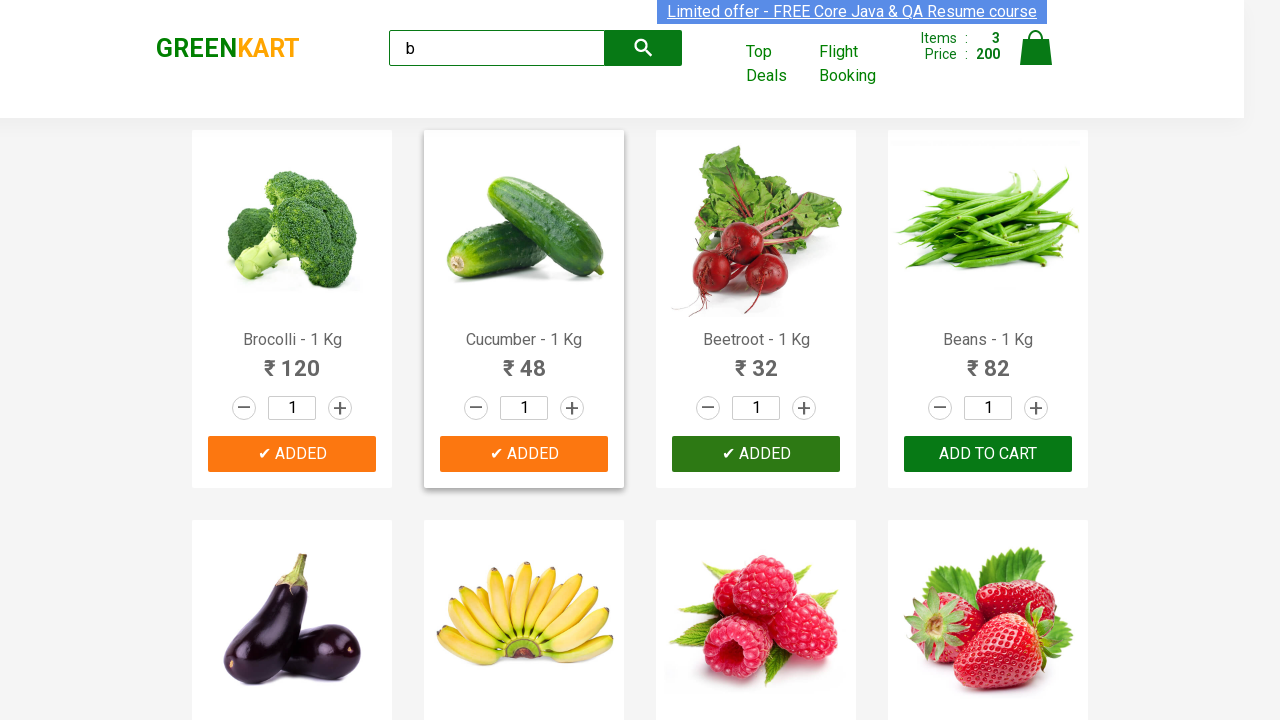

Added product 'Beans - 1 Kg' to cart at (988, 454) on xpath=//div[@class='product-action'] >> nth=3
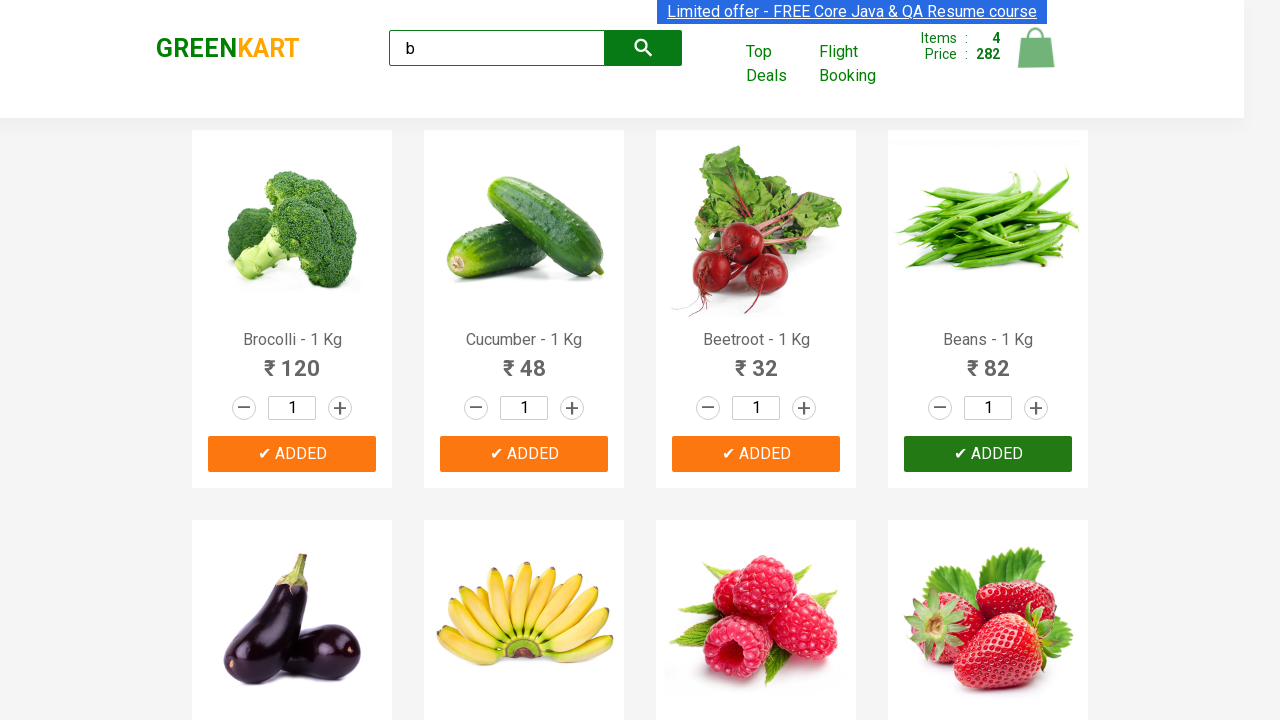

Added product 'Brinjal - 1 Kg' to cart at (292, 569) on xpath=//div[@class='product-action'] >> nth=4
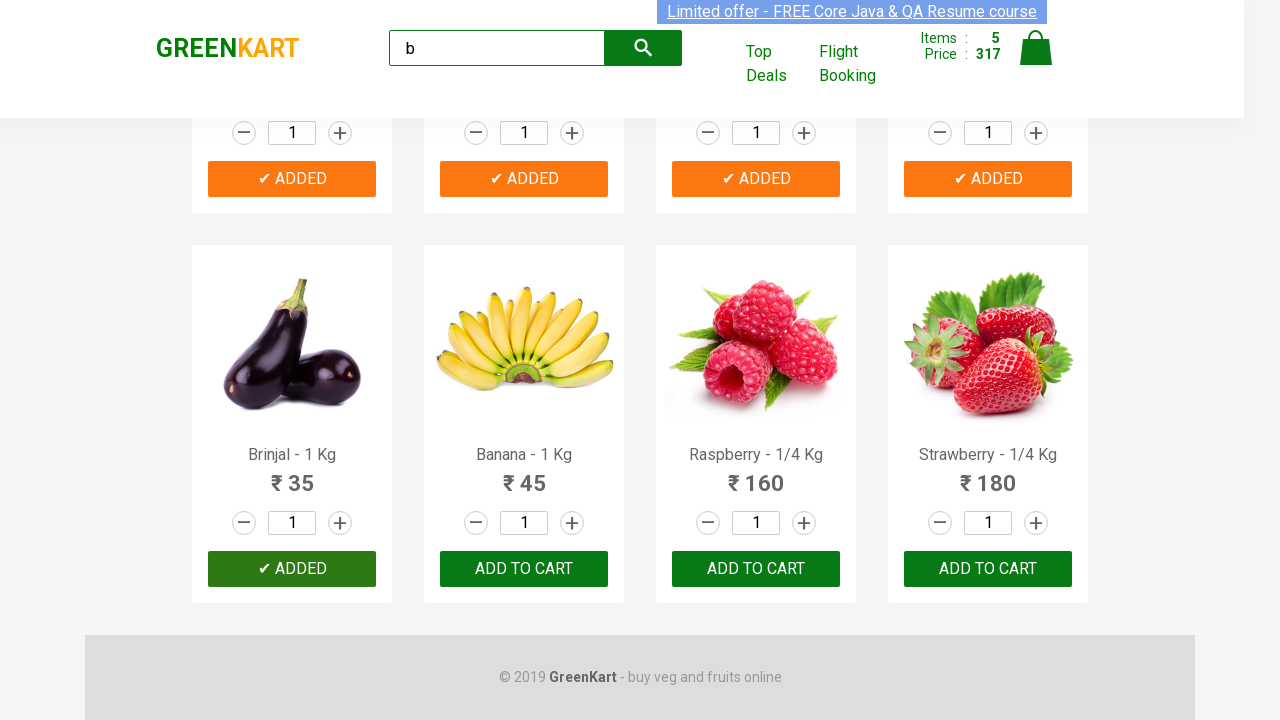

Added product 'Banana - 1 Kg' to cart at (524, 569) on xpath=//div[@class='product-action'] >> nth=5
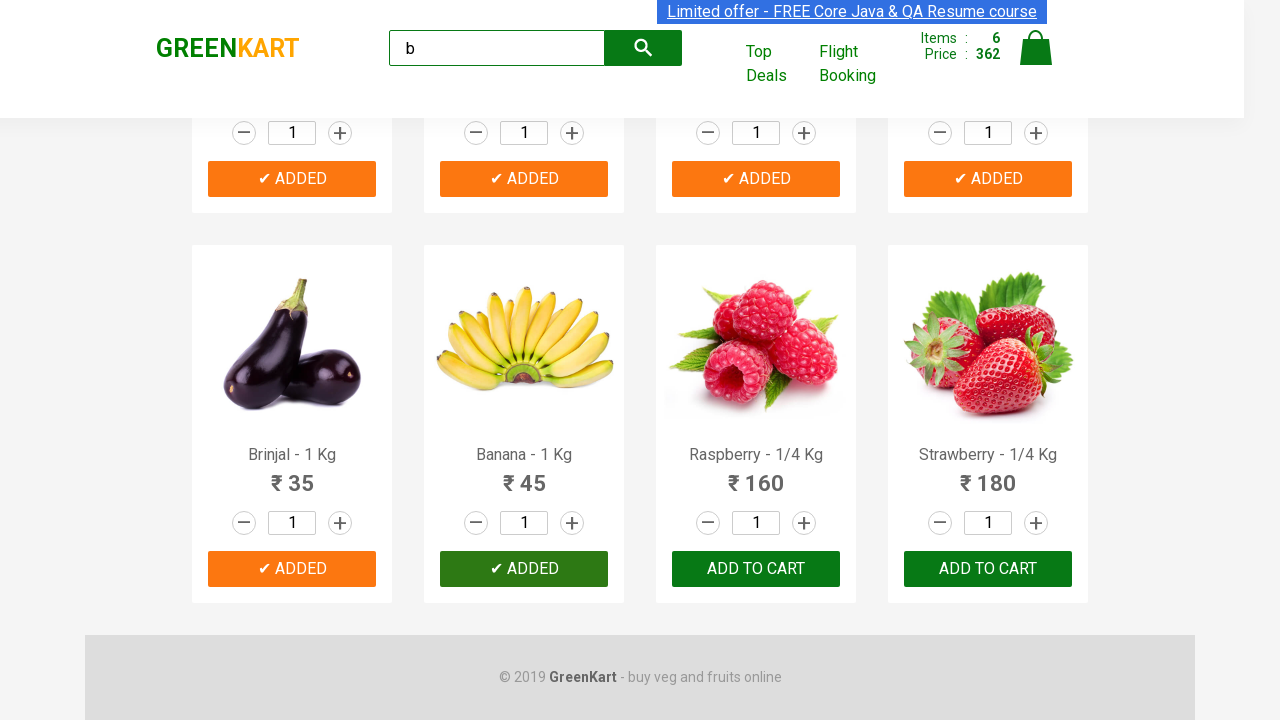

Added product 'Raspberry - 1/4 Kg' to cart at (756, 569) on xpath=//div[@class='product-action'] >> nth=6
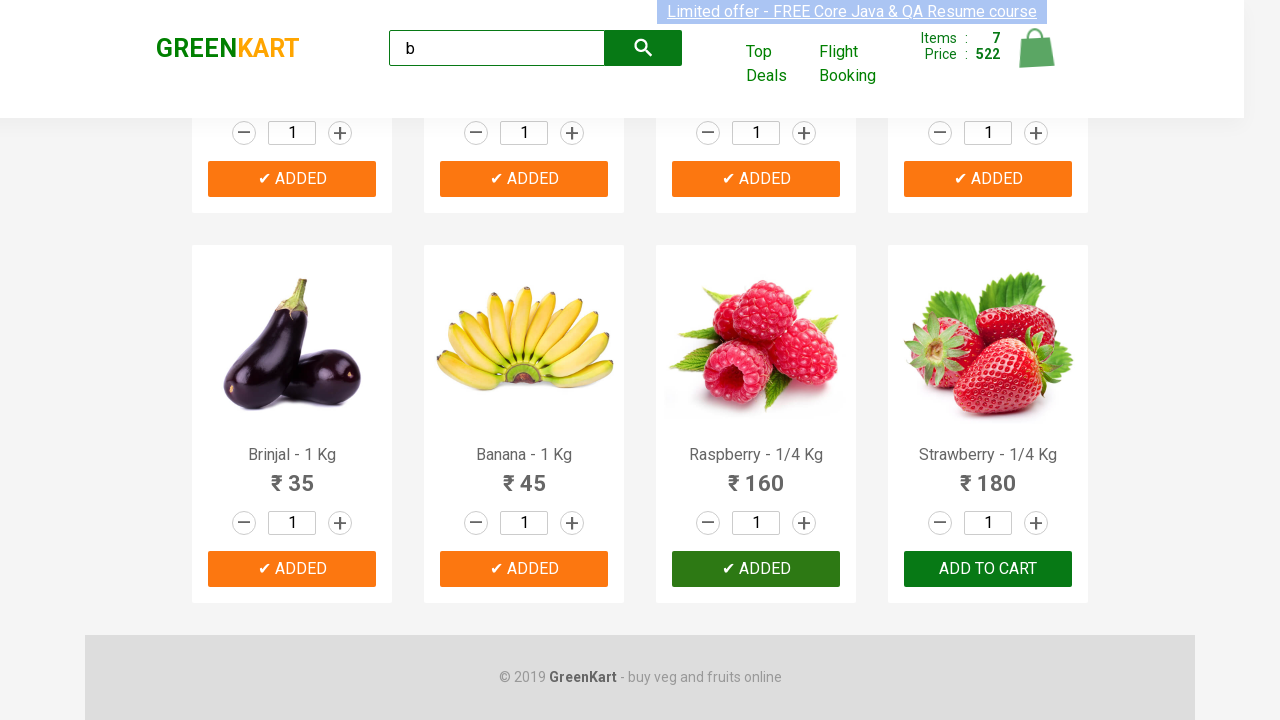

Added product 'Strawberry - 1/4 Kg' to cart at (988, 569) on xpath=//div[@class='product-action'] >> nth=7
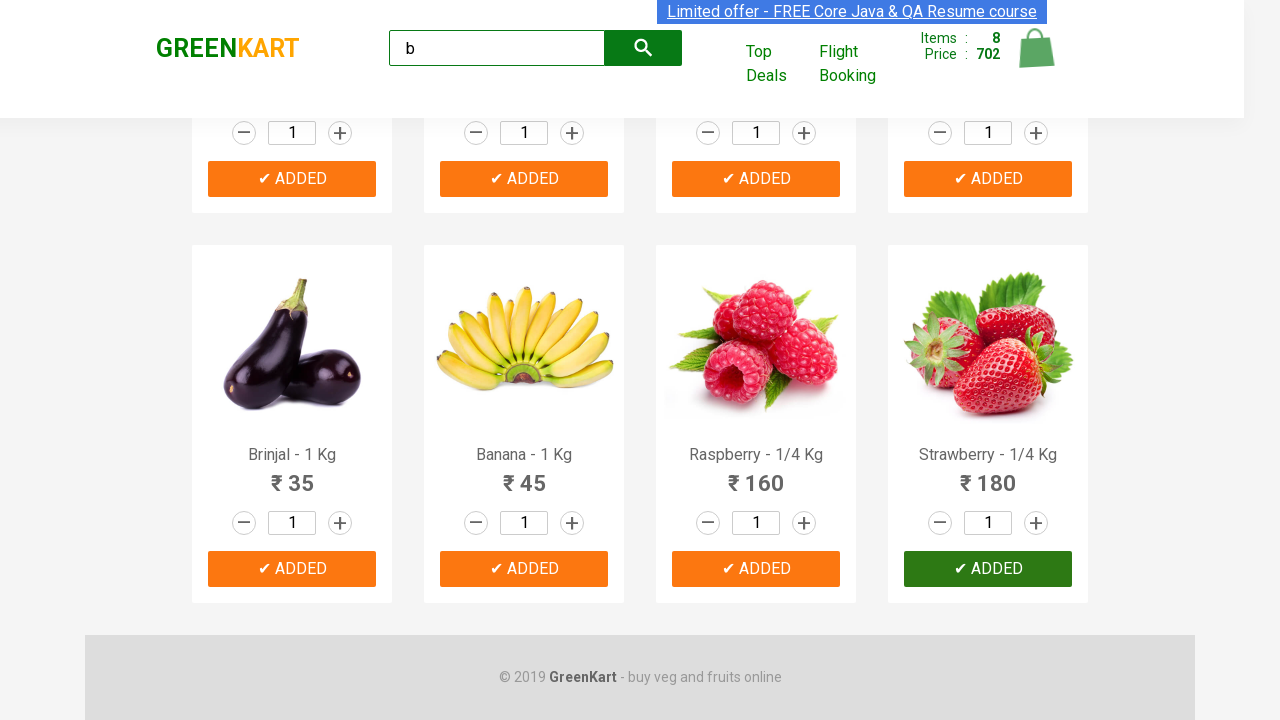

Clicked on cart icon to view cart at (1036, 48) on img[alt='Cart']
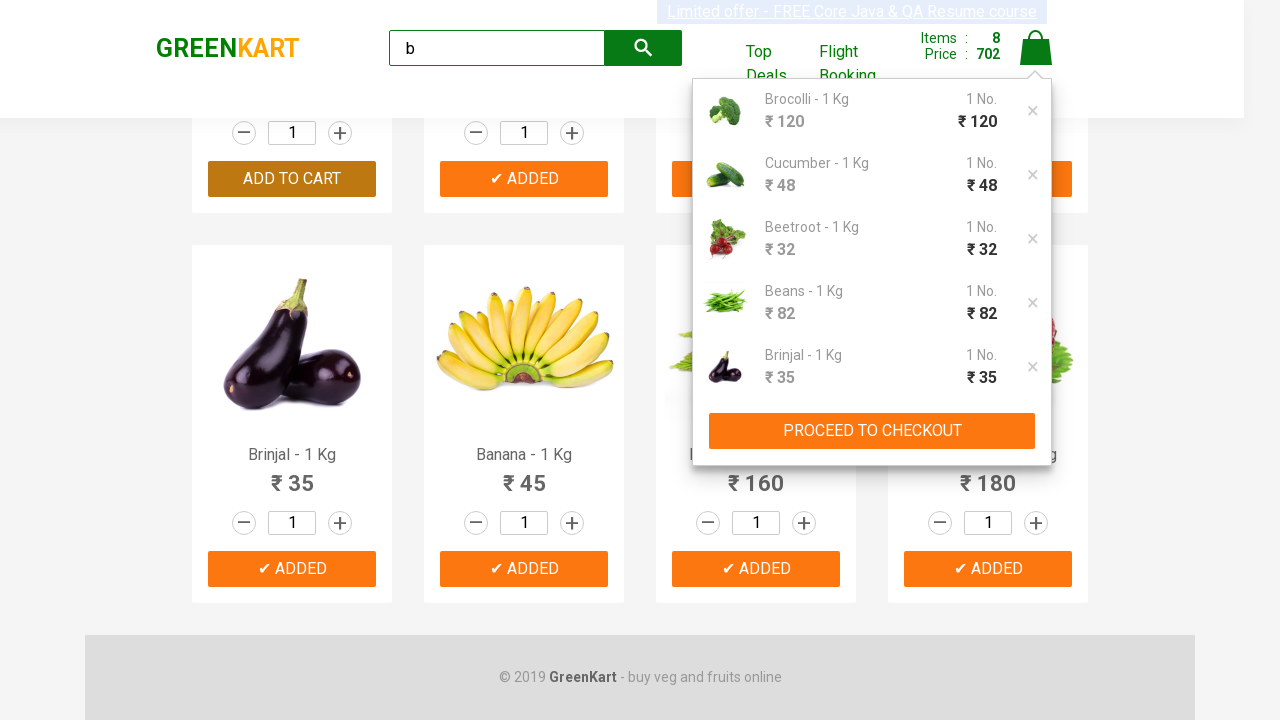

Clicked 'PROCEED TO CHECKOUT' button at (872, 431) on xpath=//button[text()='PROCEED TO CHECKOUT']
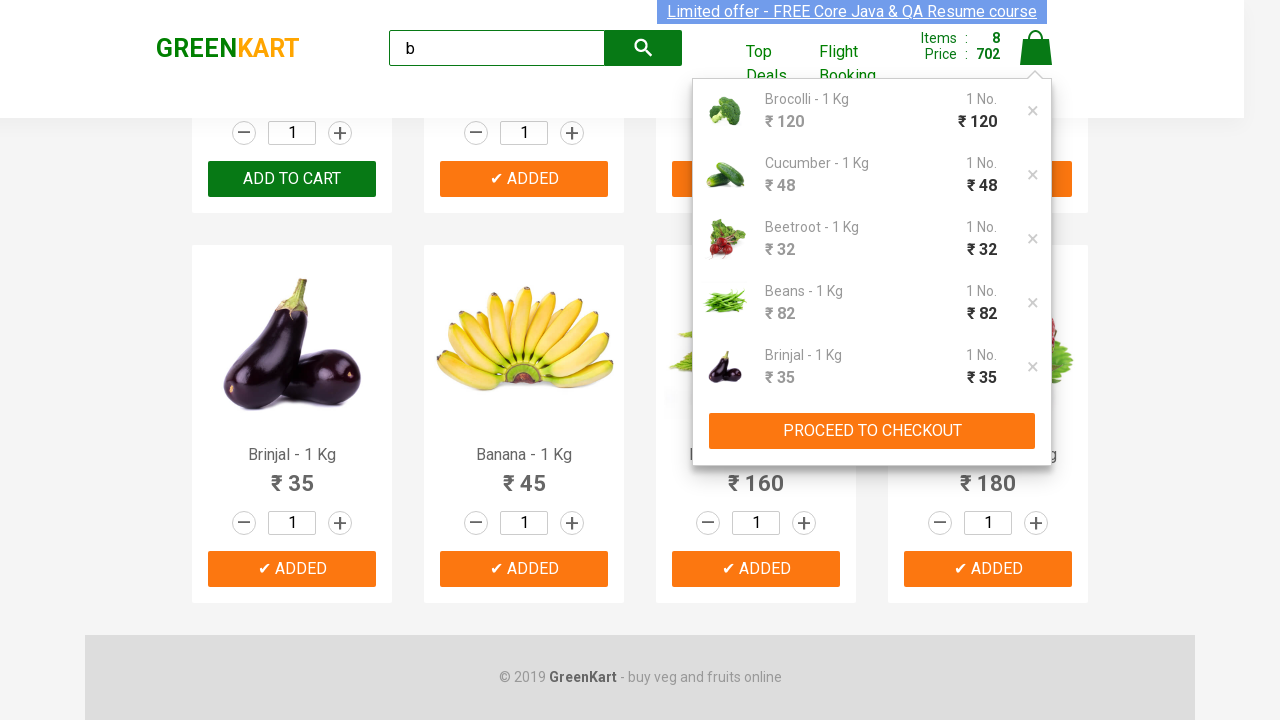

Promo code input field loaded
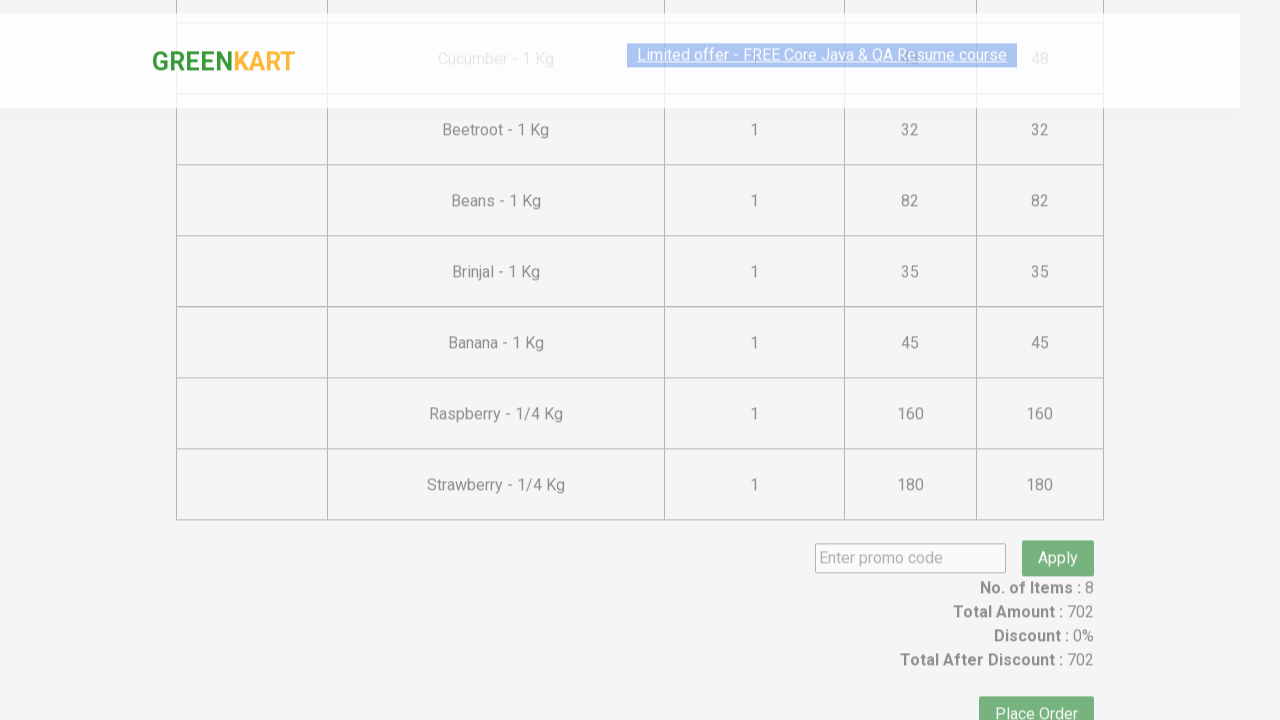

Retrieved 8 product(s) from cart for verification
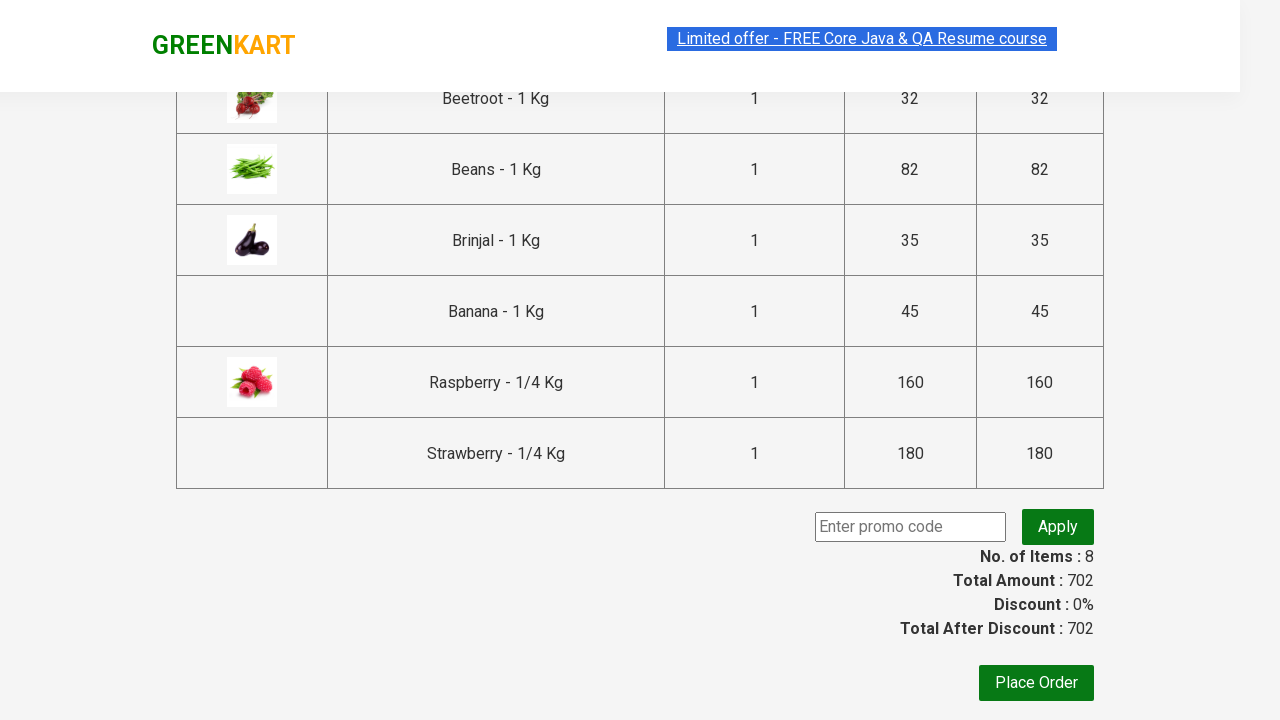

Verified that cart products match the added products
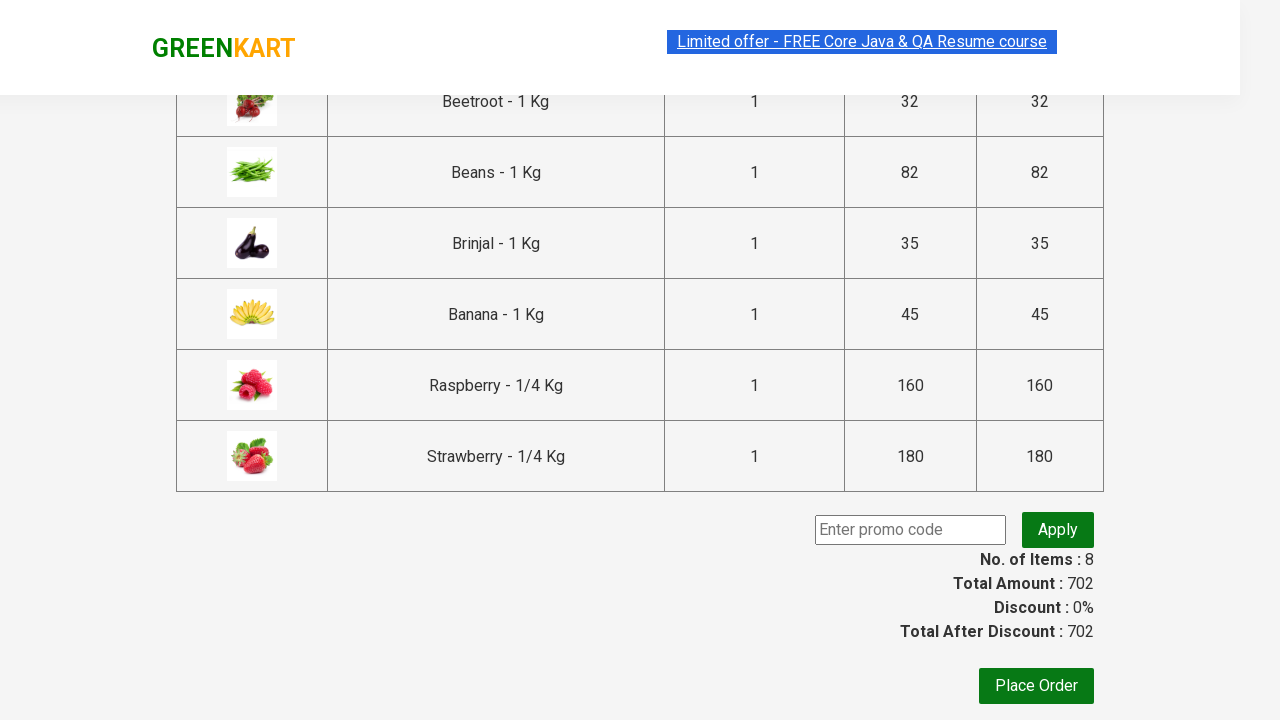

Filled promo code field with 'rahulshettyacademy' on input[class='promoCode']
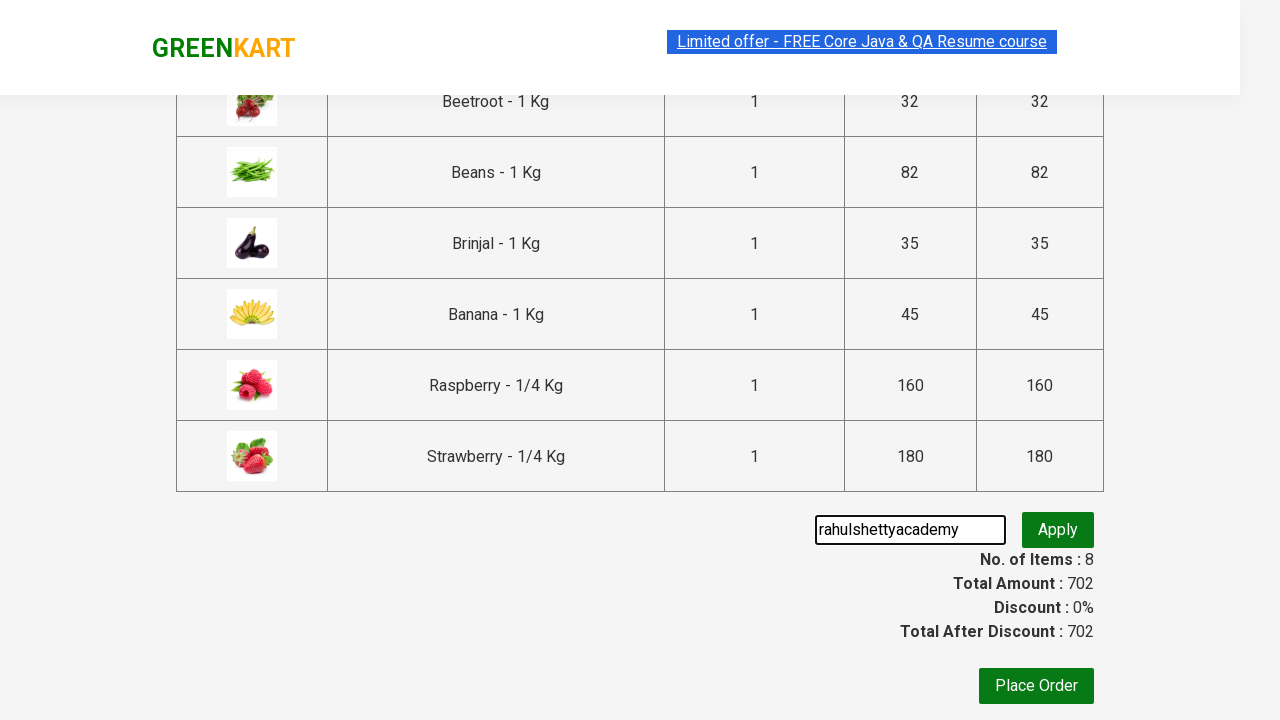

Clicked 'Apply' button to apply promo code at (1058, 530) on button[class='promoBtn']
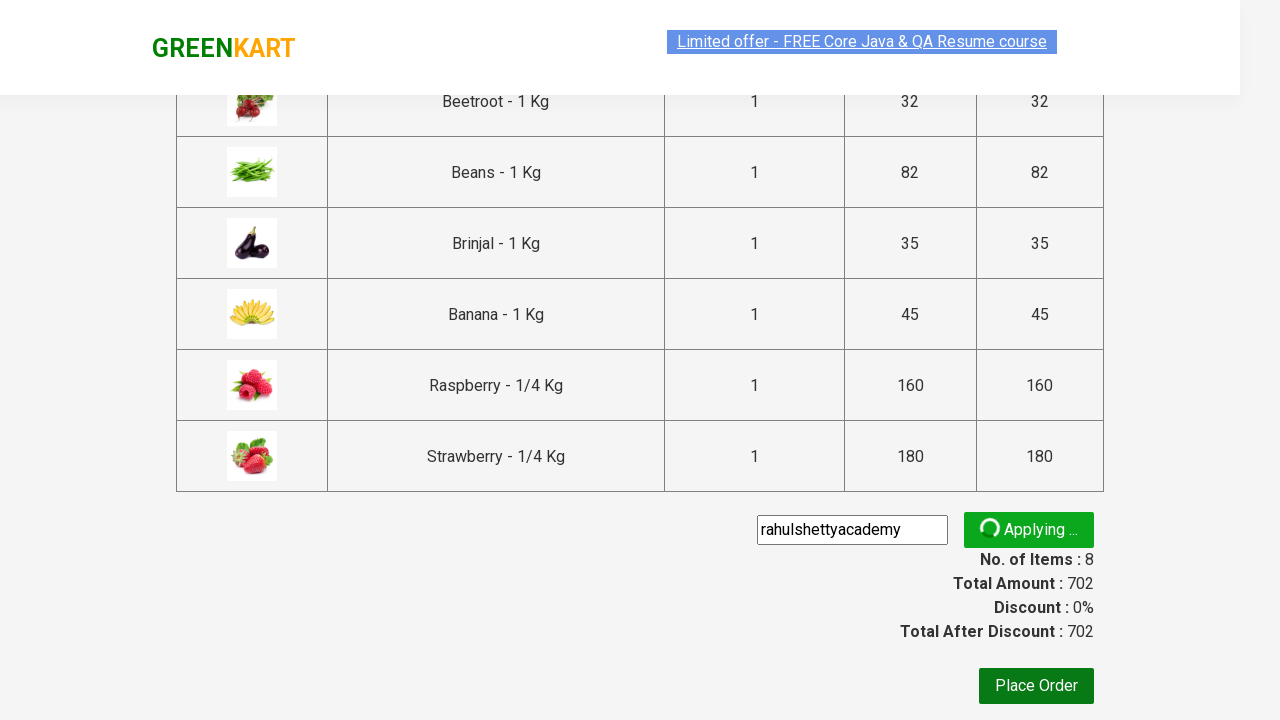

Promo code application confirmation message appeared
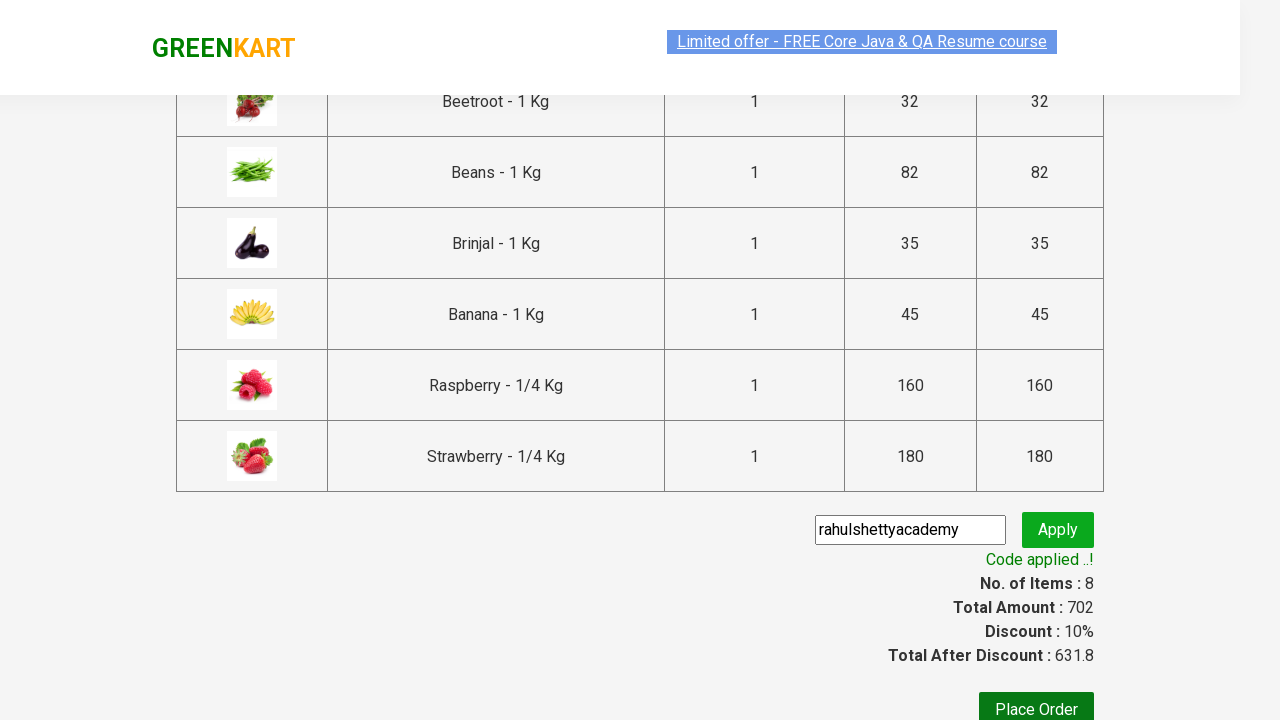

Promo code applied successfully: Code applied ..!
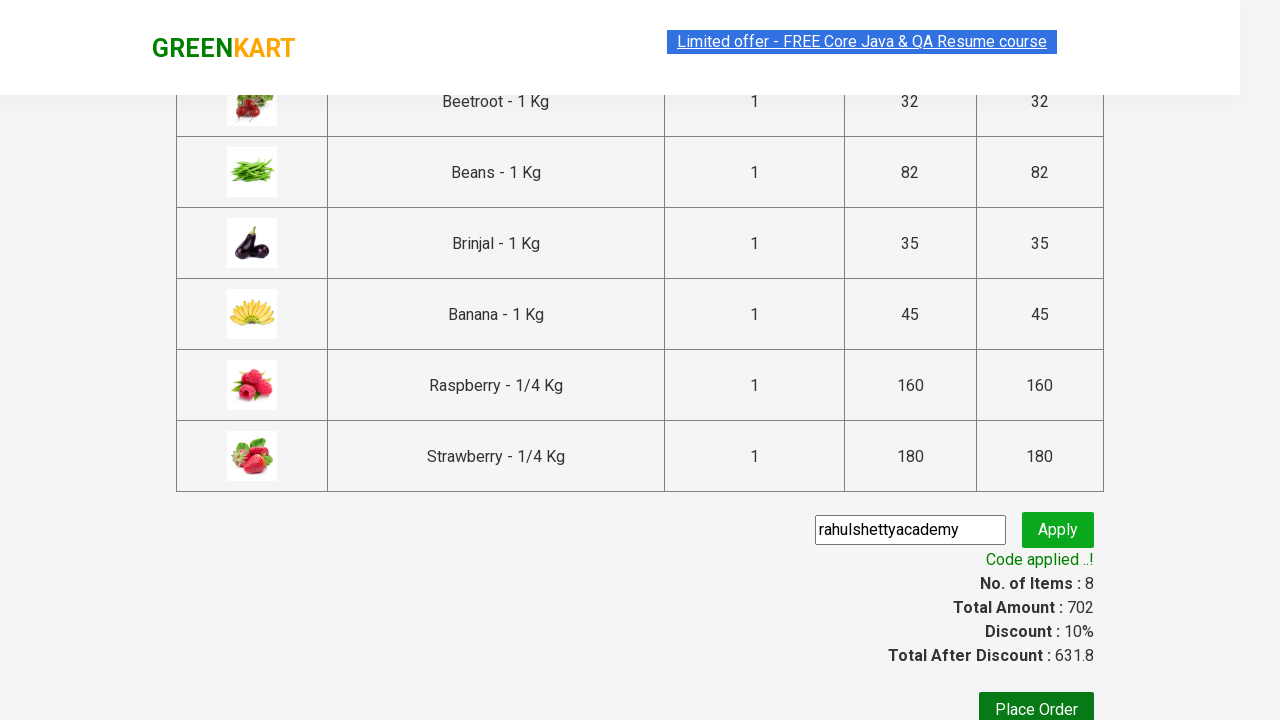

Test completed - Promo status: Code applied ..!
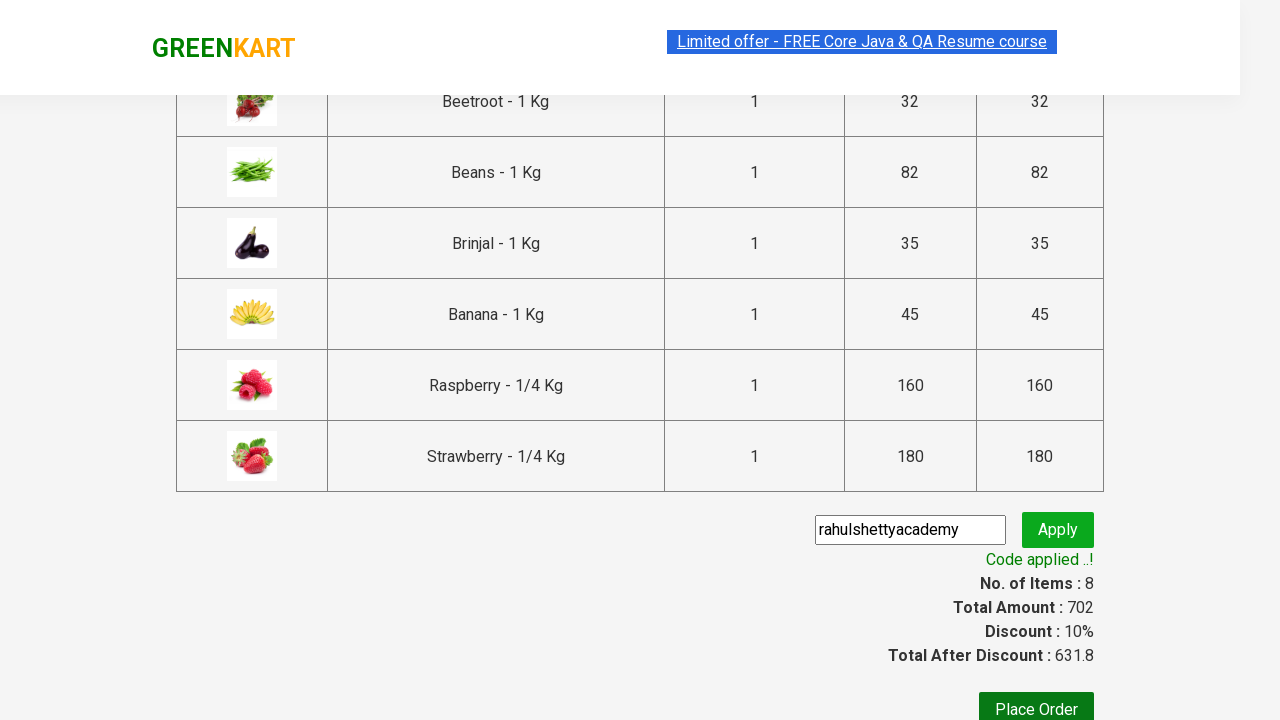

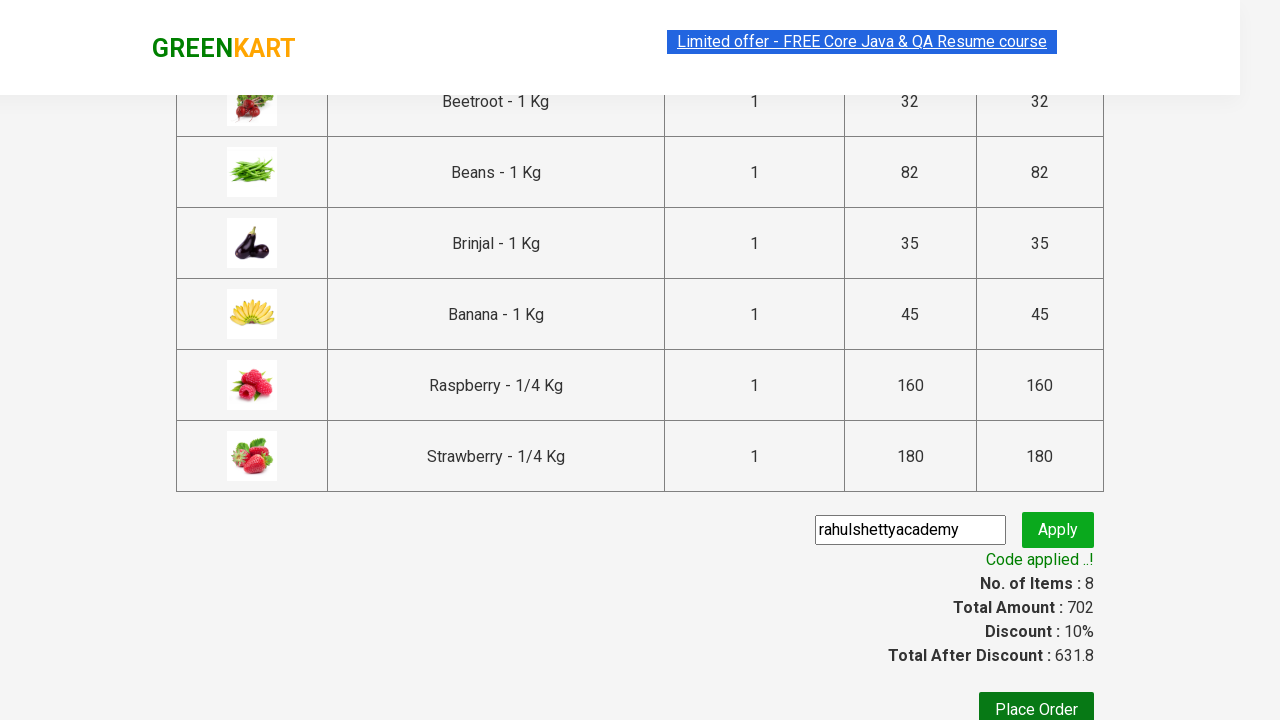